Tests element scoping by navigating to specific sections of a page (footer, first column), opens multiple links in new browser tabs using keyboard shortcuts, and switches between the opened windows.

Starting URL: https://rahulshettyacademy.com/AutomationPractice/

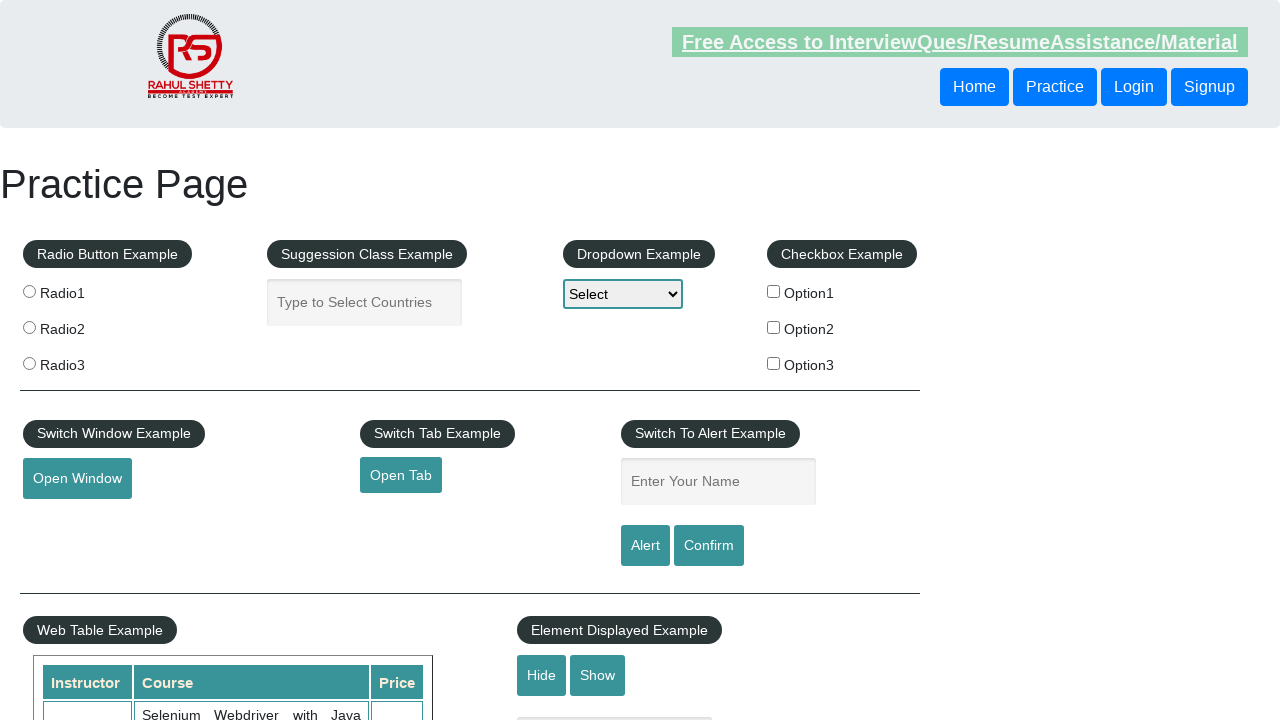

Waited for footer element (#gf-BIG) to load
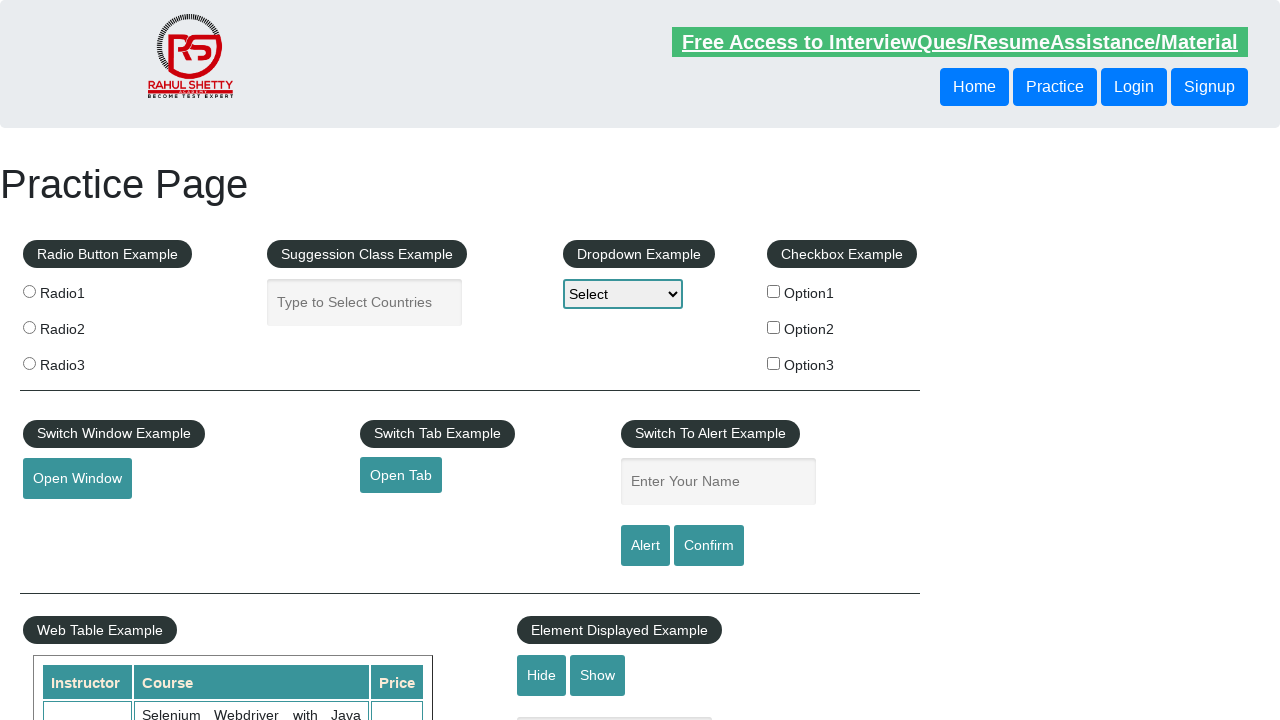

Located footer element for scoping
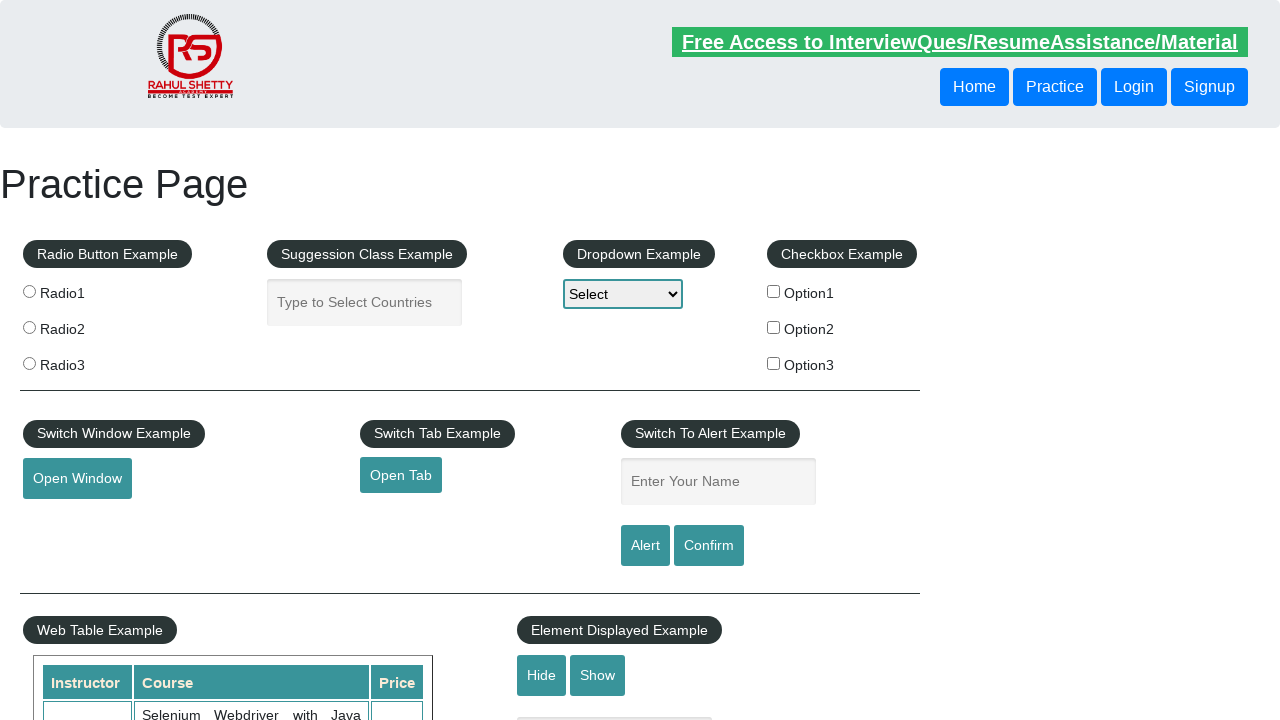

Located first column of footer table
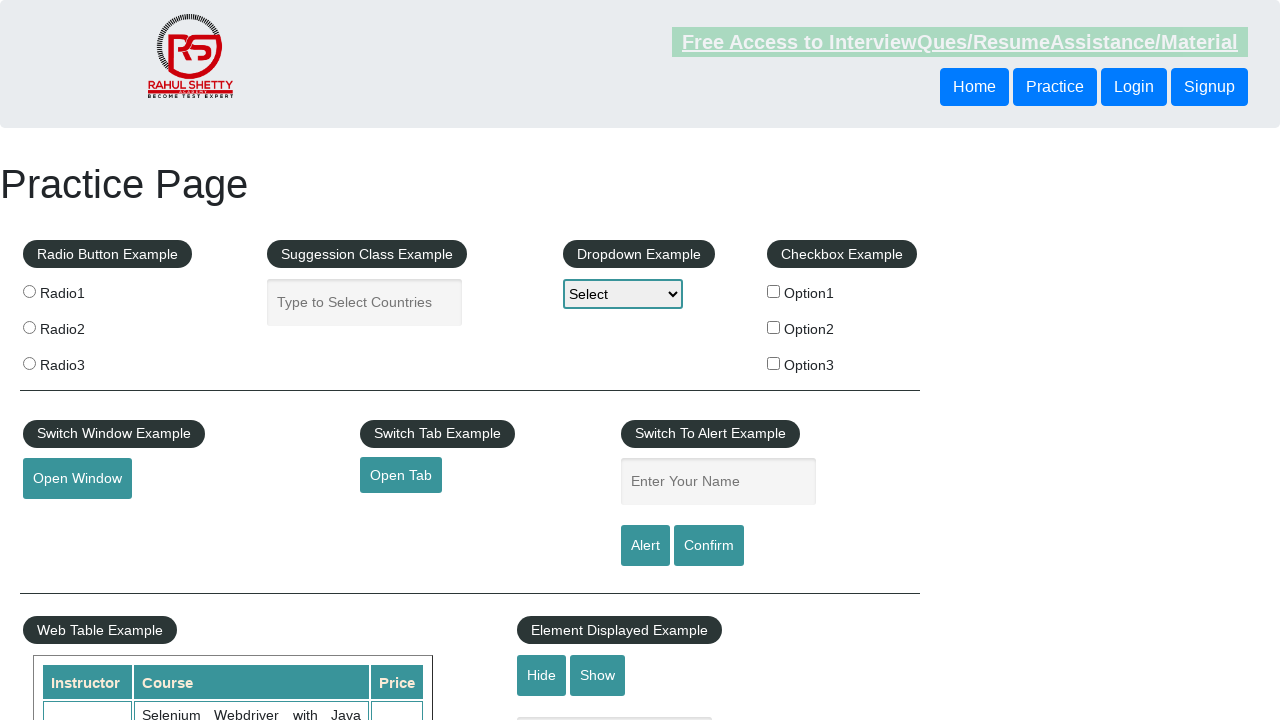

Found 5 links in first column
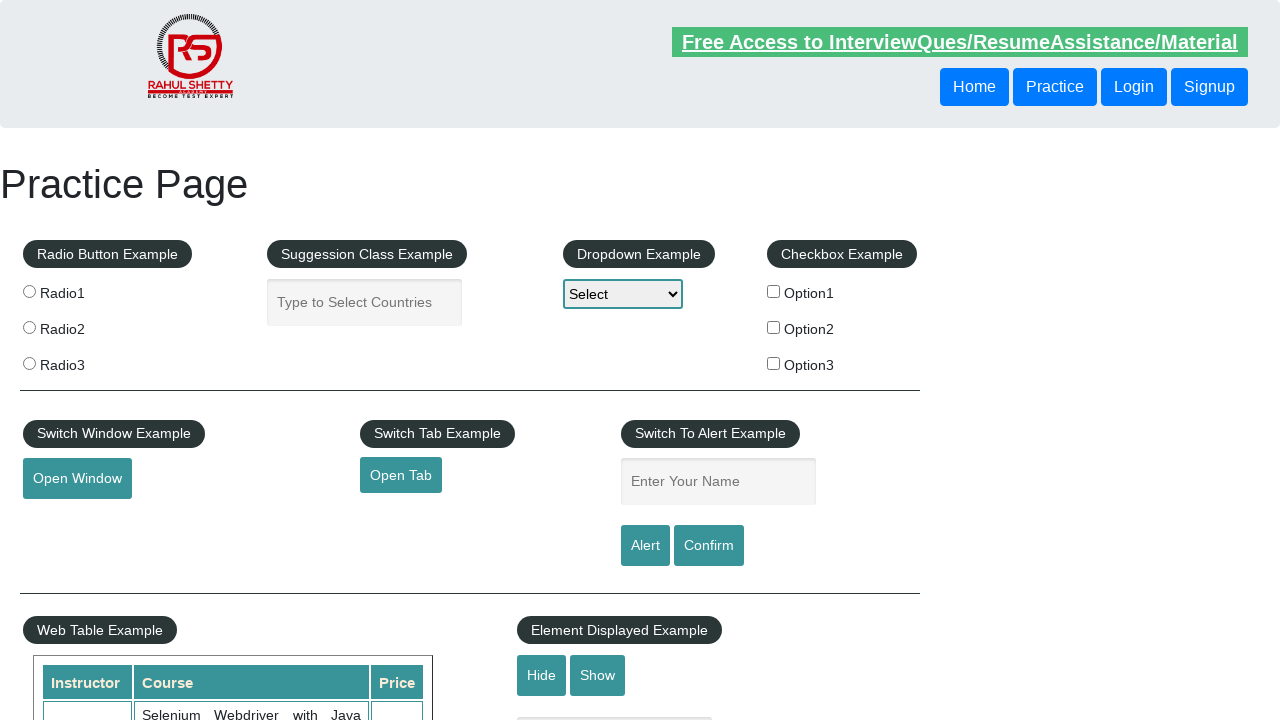

Opened link 1 in new tab using Ctrl+Click at (68, 520) on #gf-BIG >> xpath=//table/tbody/tr/td[1]/ul >> a >> nth=1
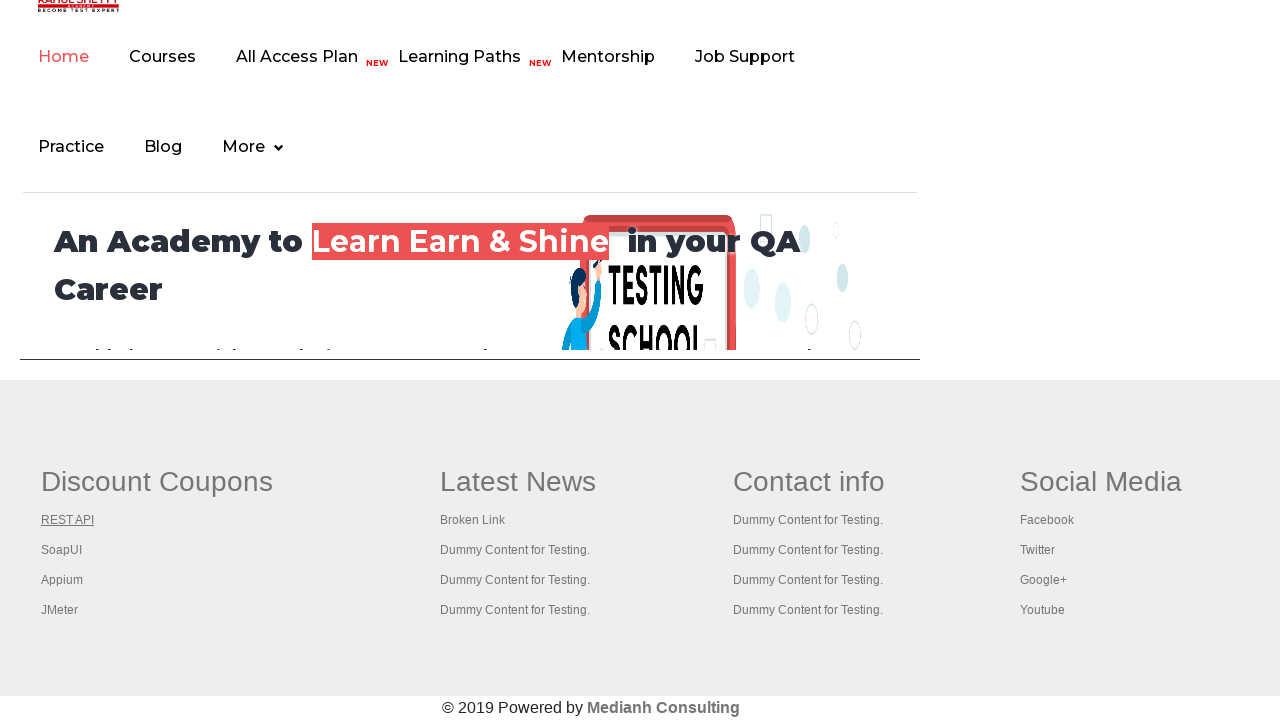

Opened link 2 in new tab using Ctrl+Click at (62, 550) on #gf-BIG >> xpath=//table/tbody/tr/td[1]/ul >> a >> nth=2
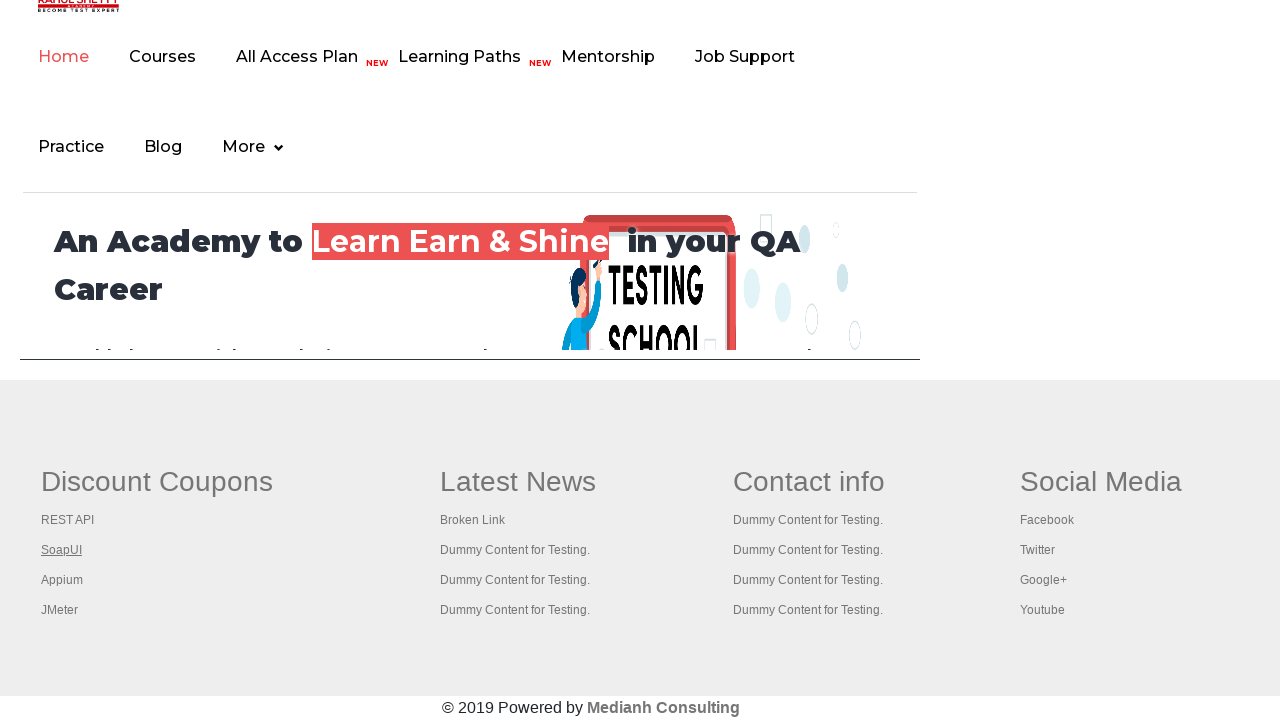

Opened link 3 in new tab using Ctrl+Click at (62, 580) on #gf-BIG >> xpath=//table/tbody/tr/td[1]/ul >> a >> nth=3
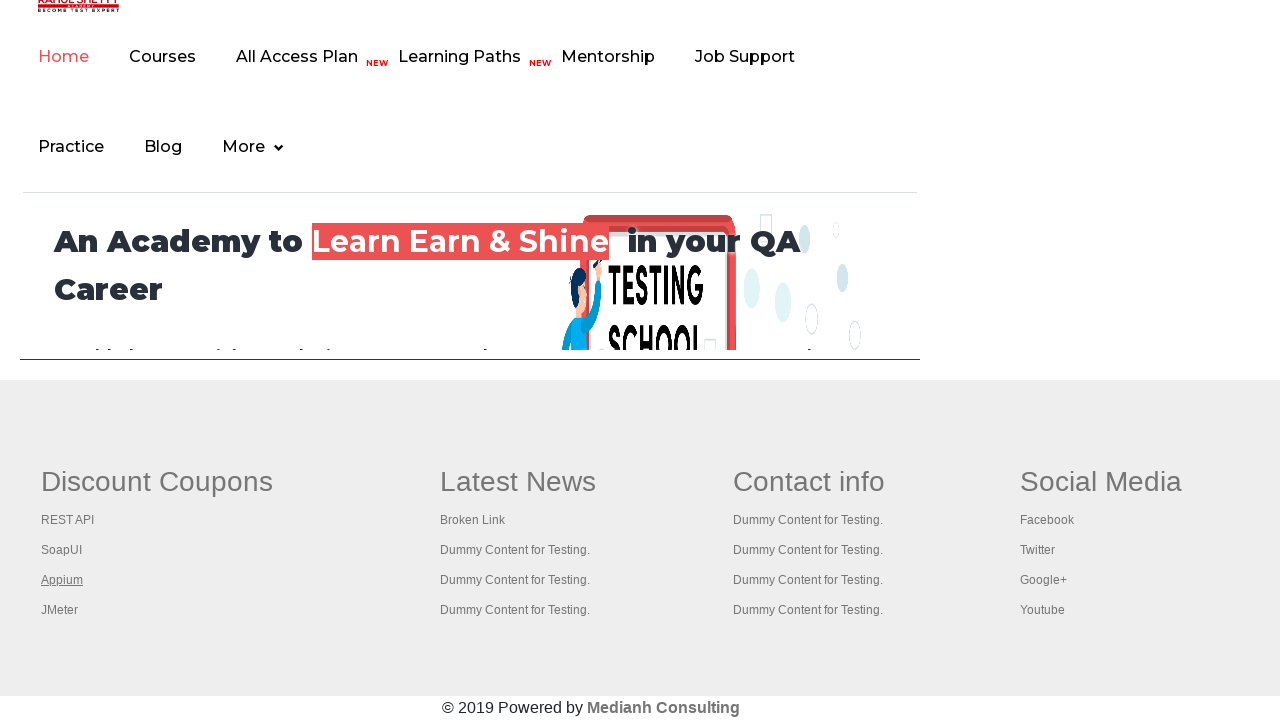

Opened link 4 in new tab using Ctrl+Click at (60, 610) on #gf-BIG >> xpath=//table/tbody/tr/td[1]/ul >> a >> nth=4
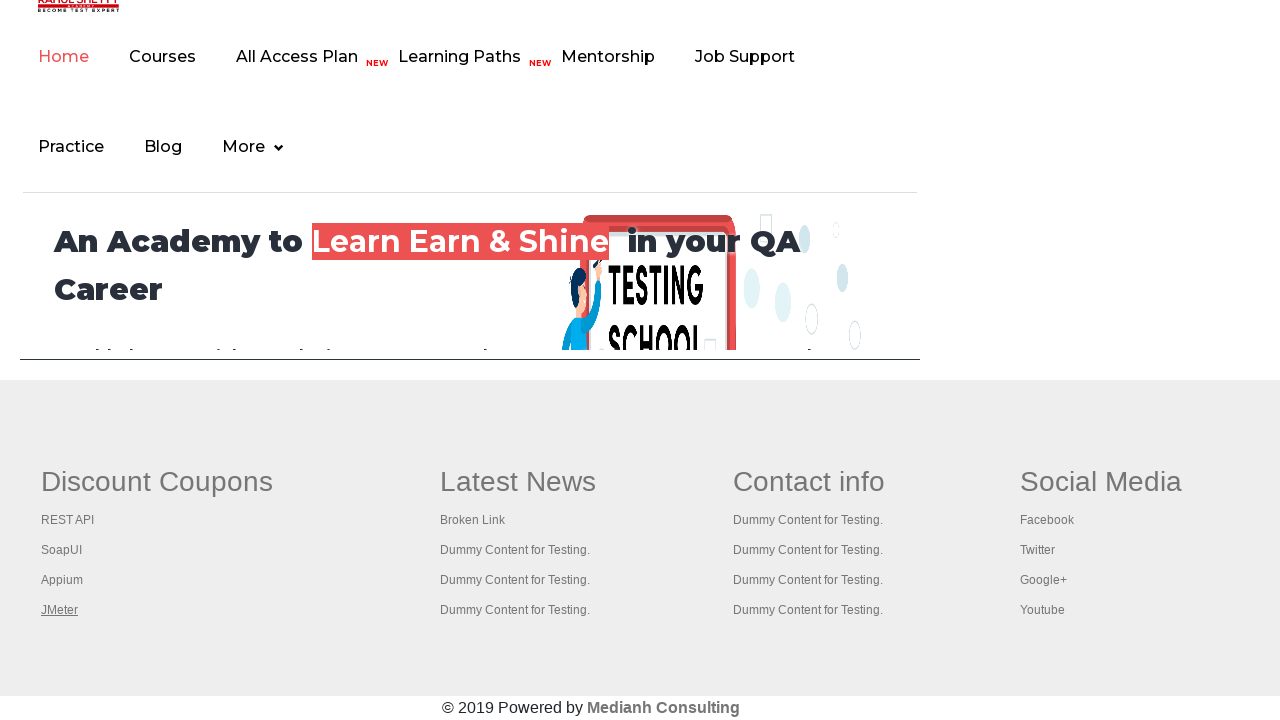

Retrieved all 5 open browser pages/tabs
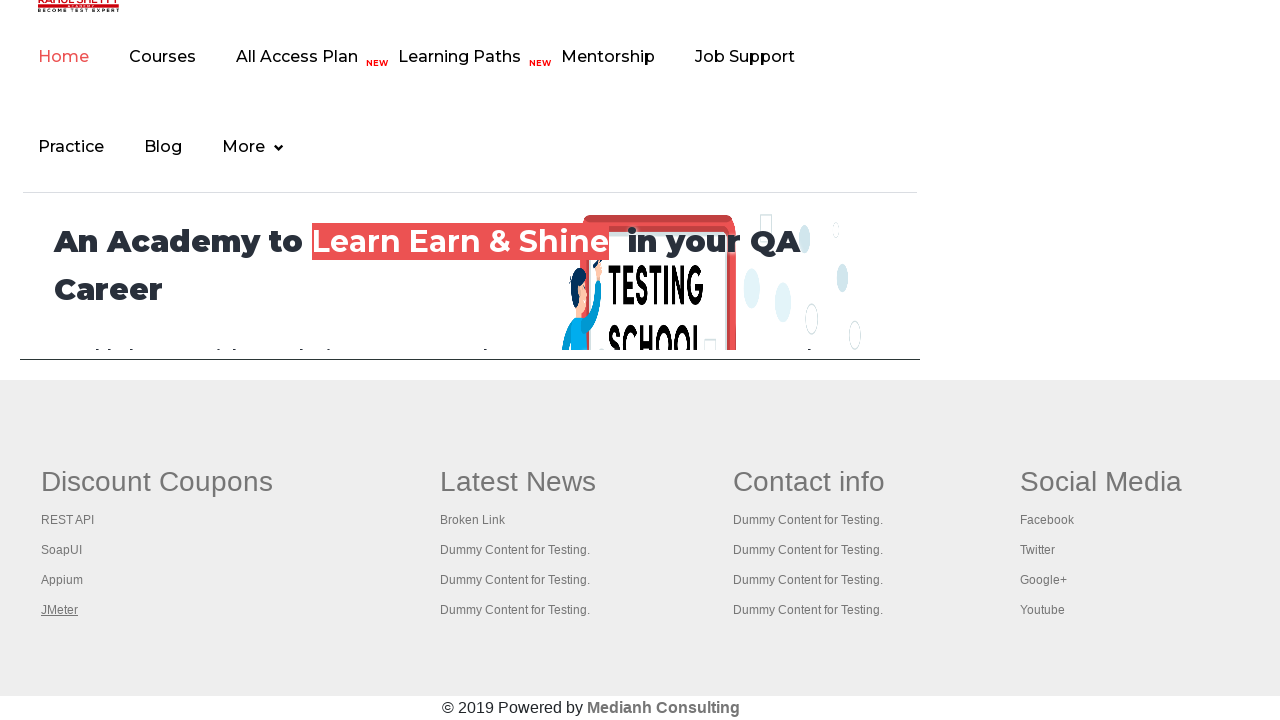

Switched to opened page/tab
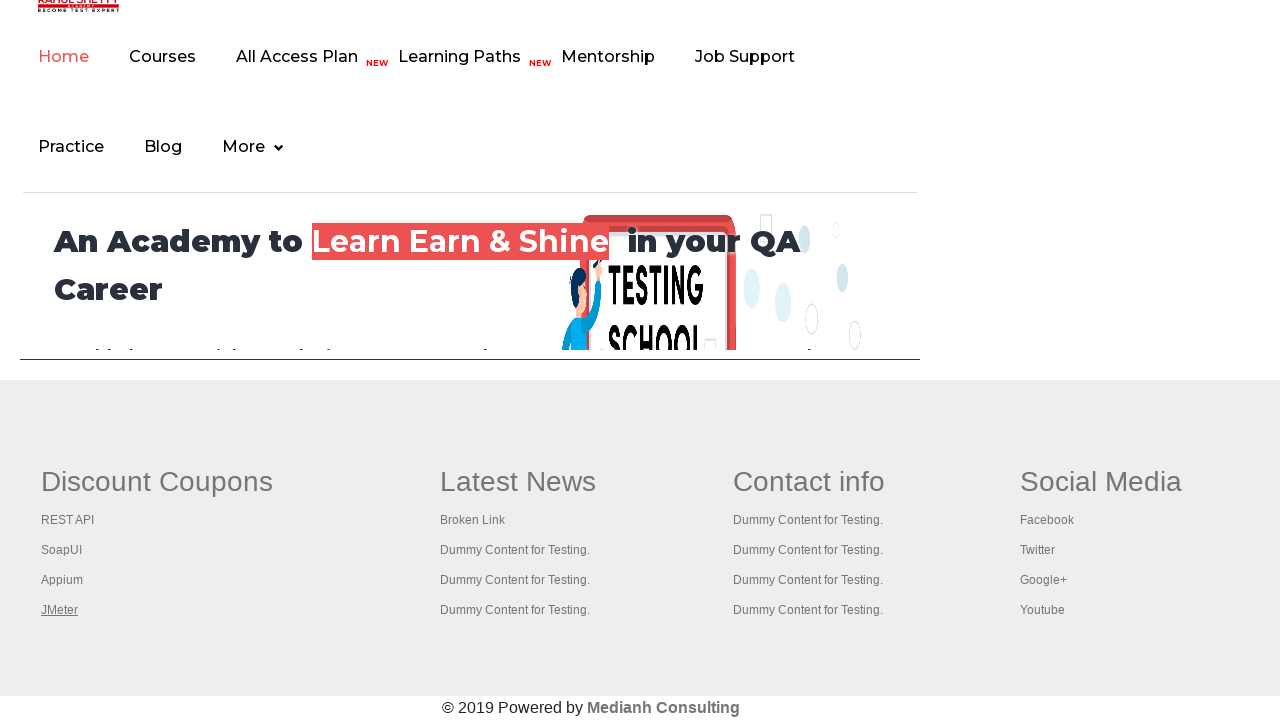

Page loaded with domcontentloaded state
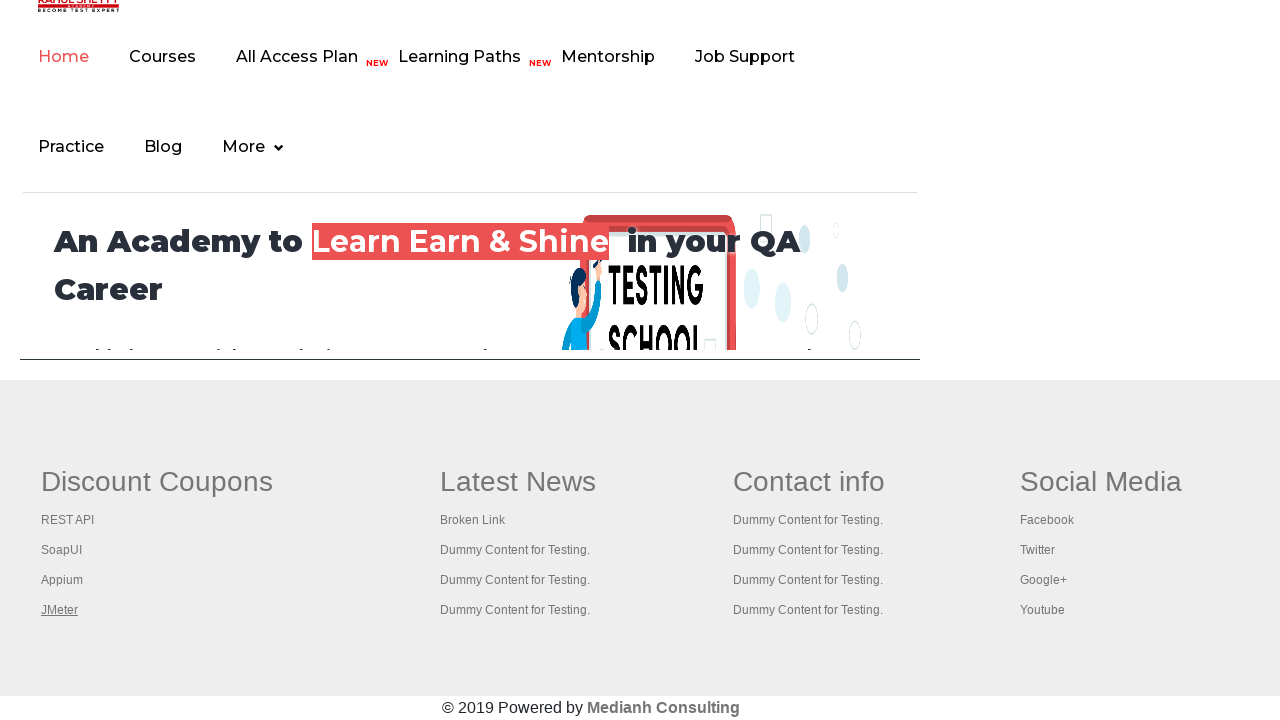

Switched to opened page/tab
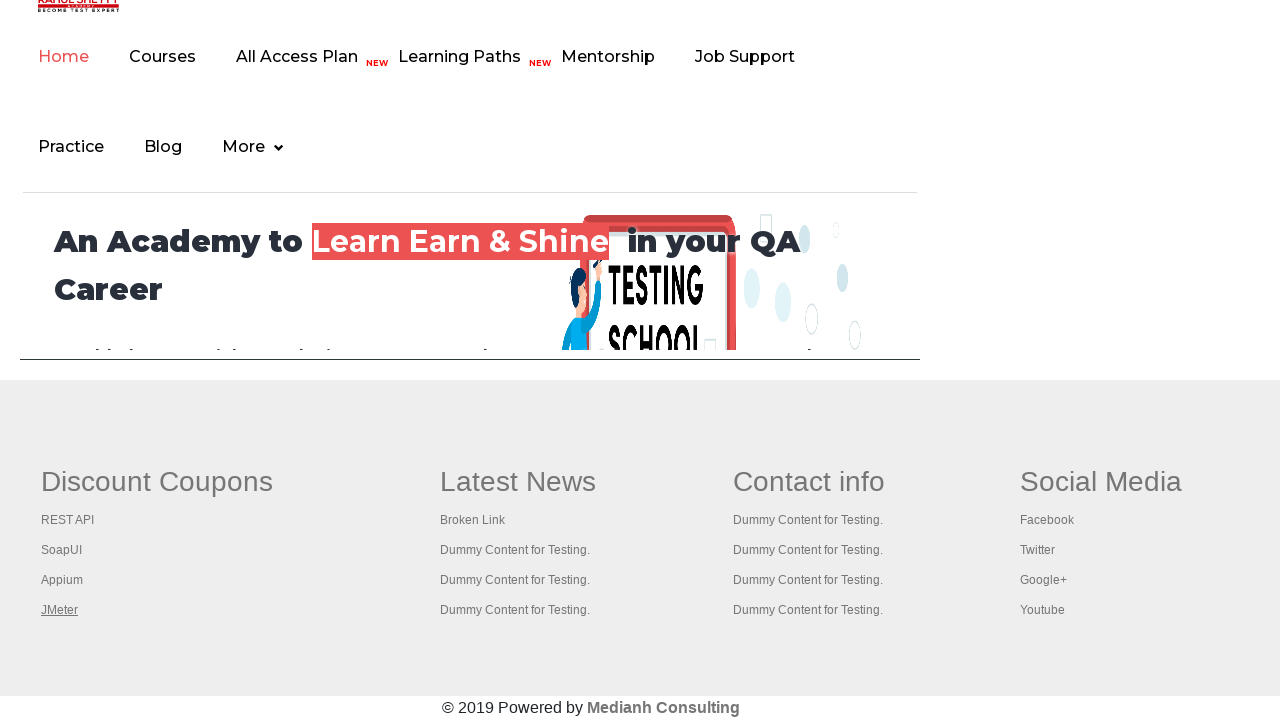

Page loaded with domcontentloaded state
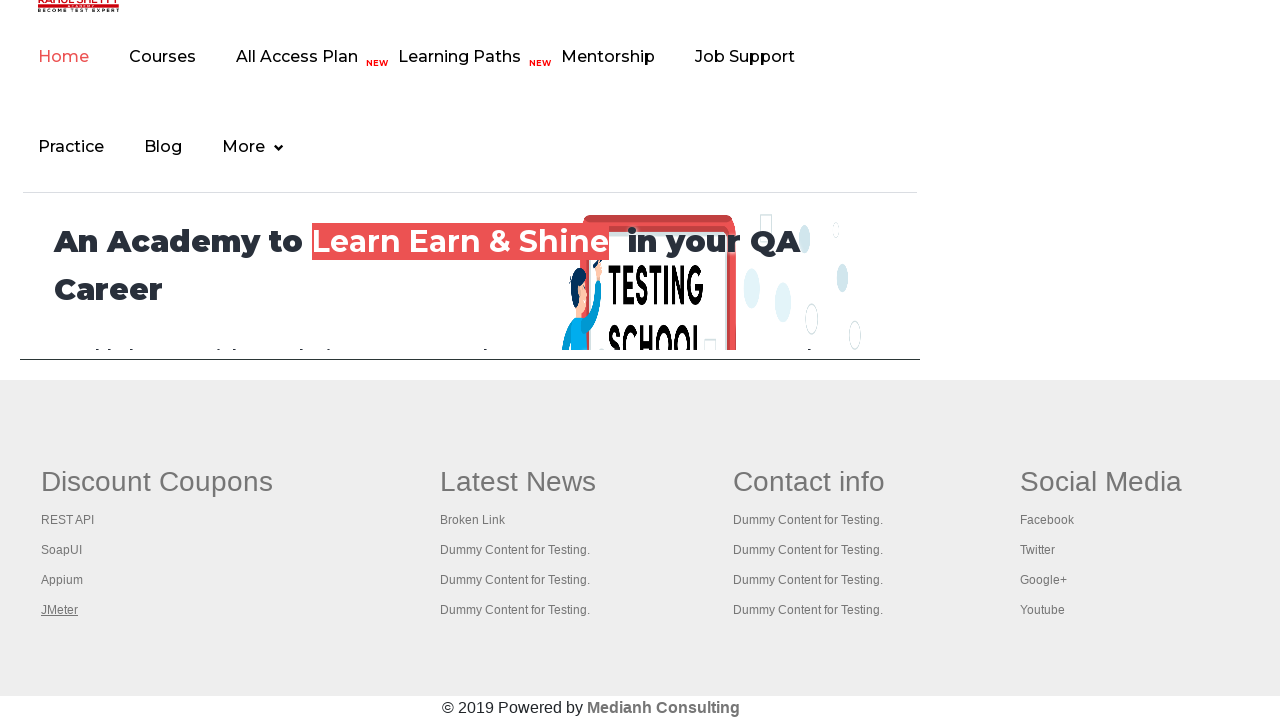

Switched to opened page/tab
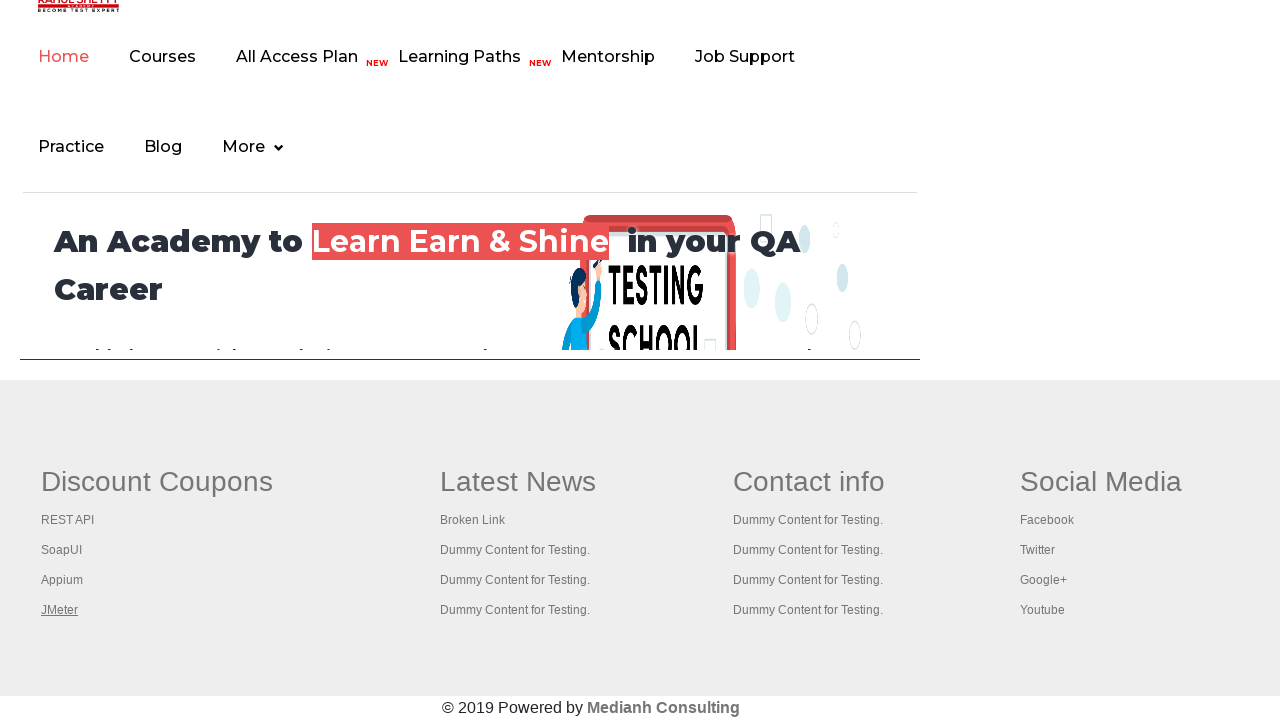

Page loaded with domcontentloaded state
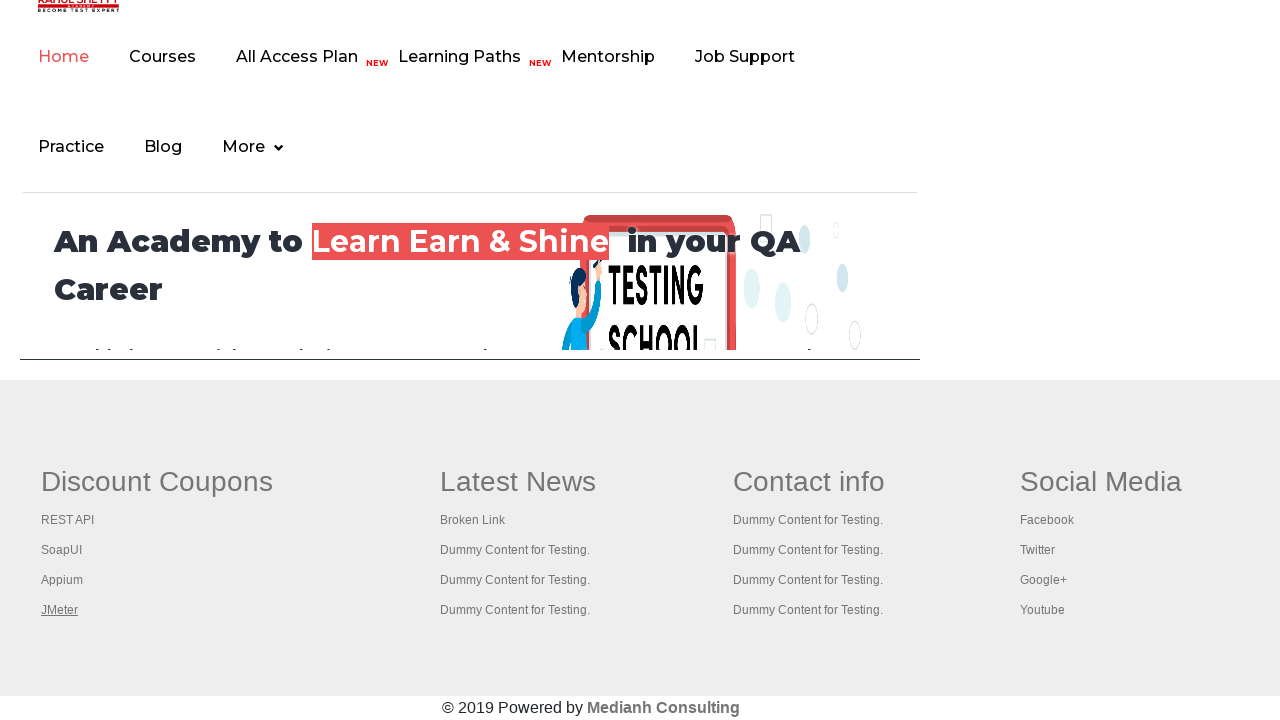

Switched to opened page/tab
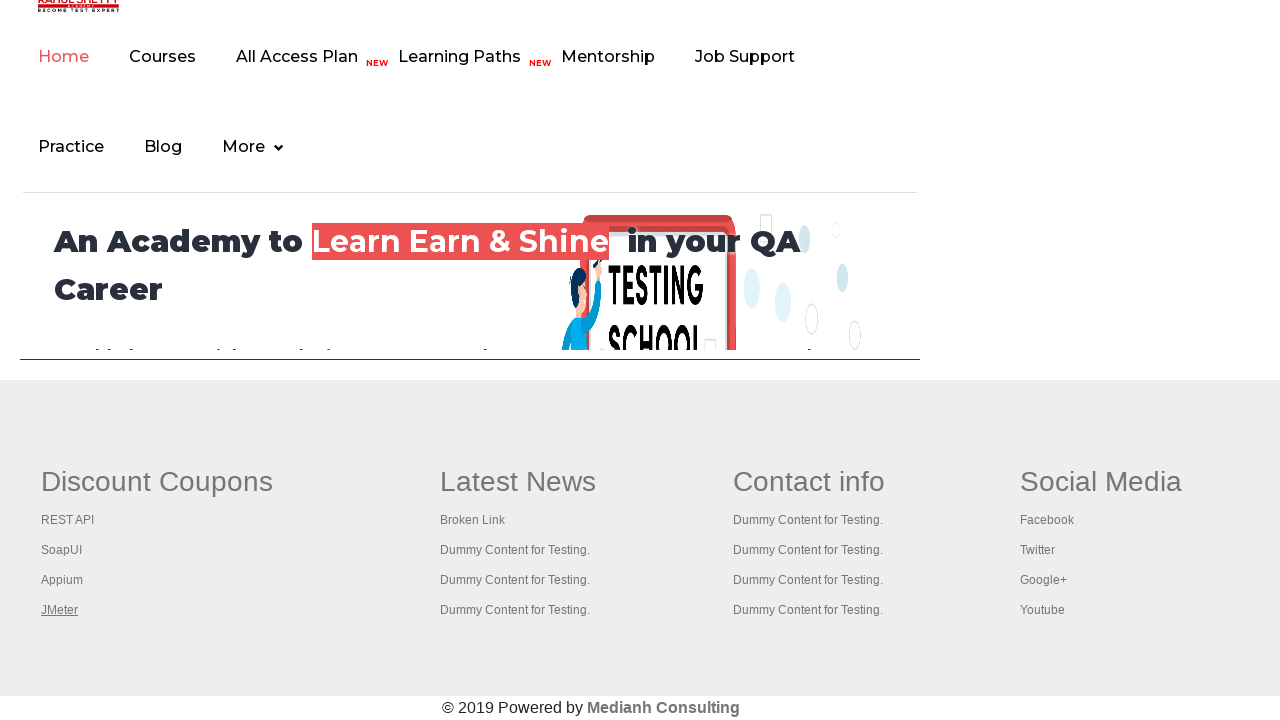

Page loaded with domcontentloaded state
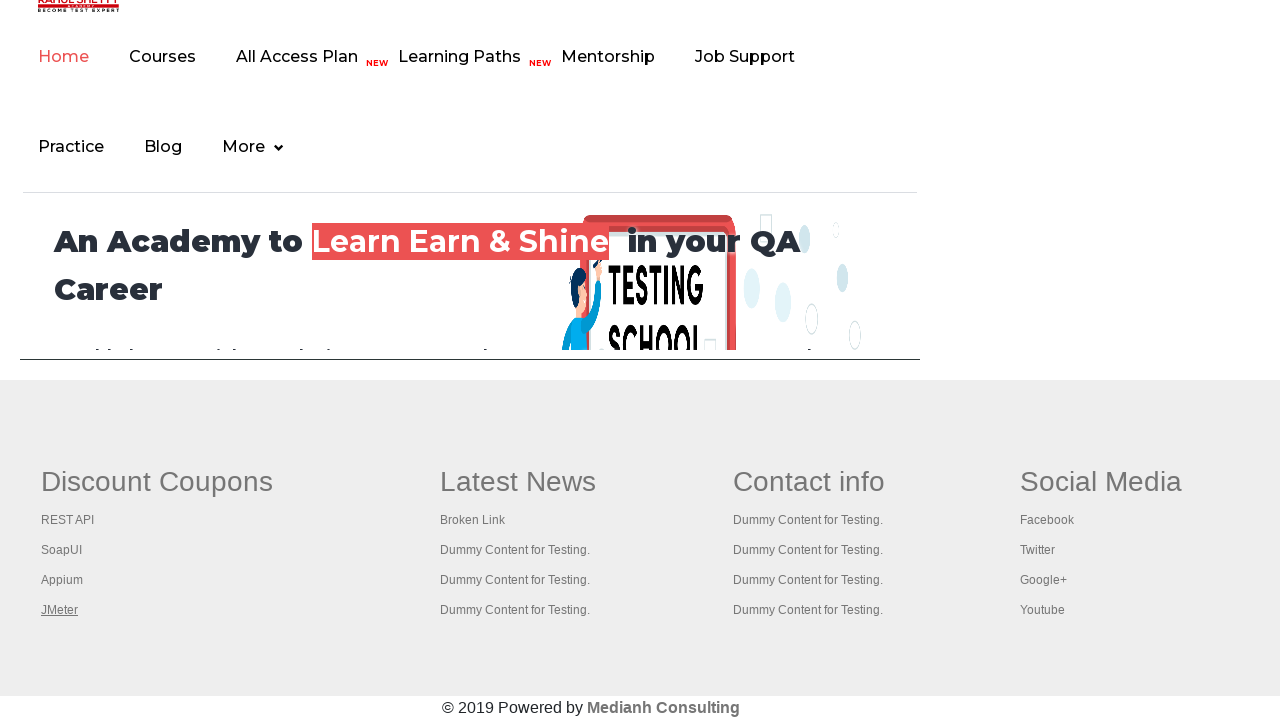

Switched to opened page/tab
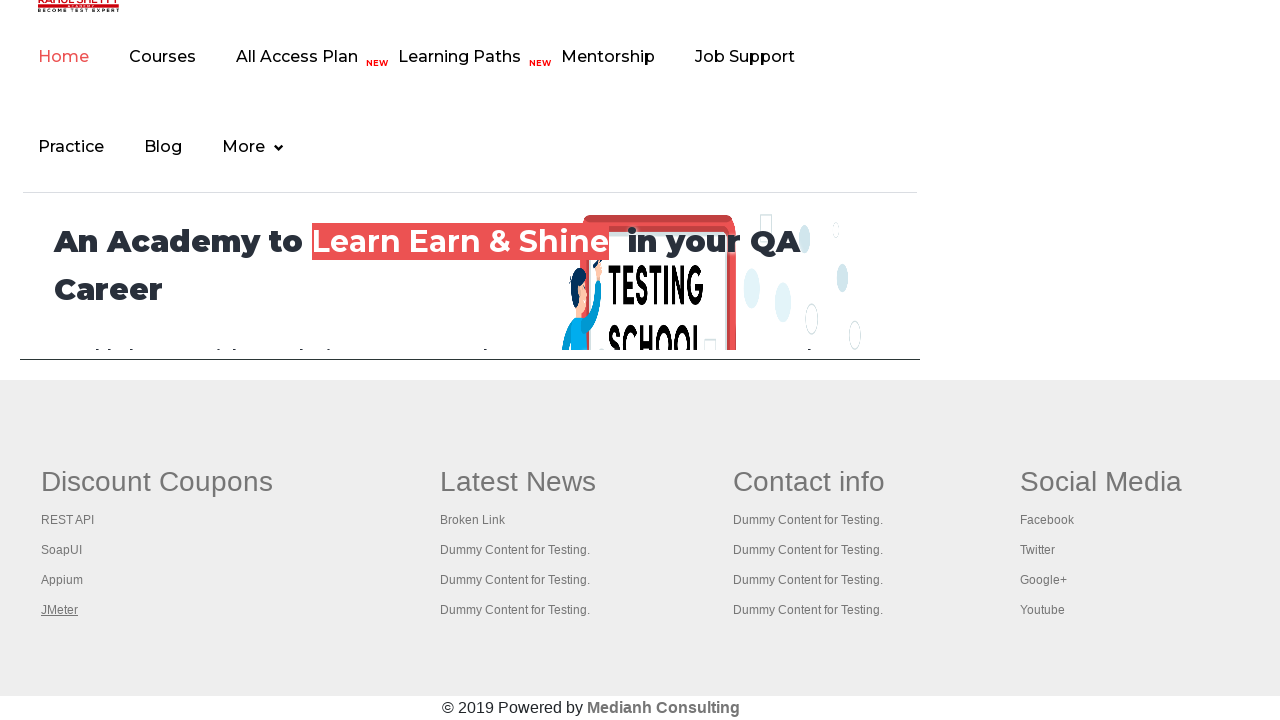

Page loaded with domcontentloaded state
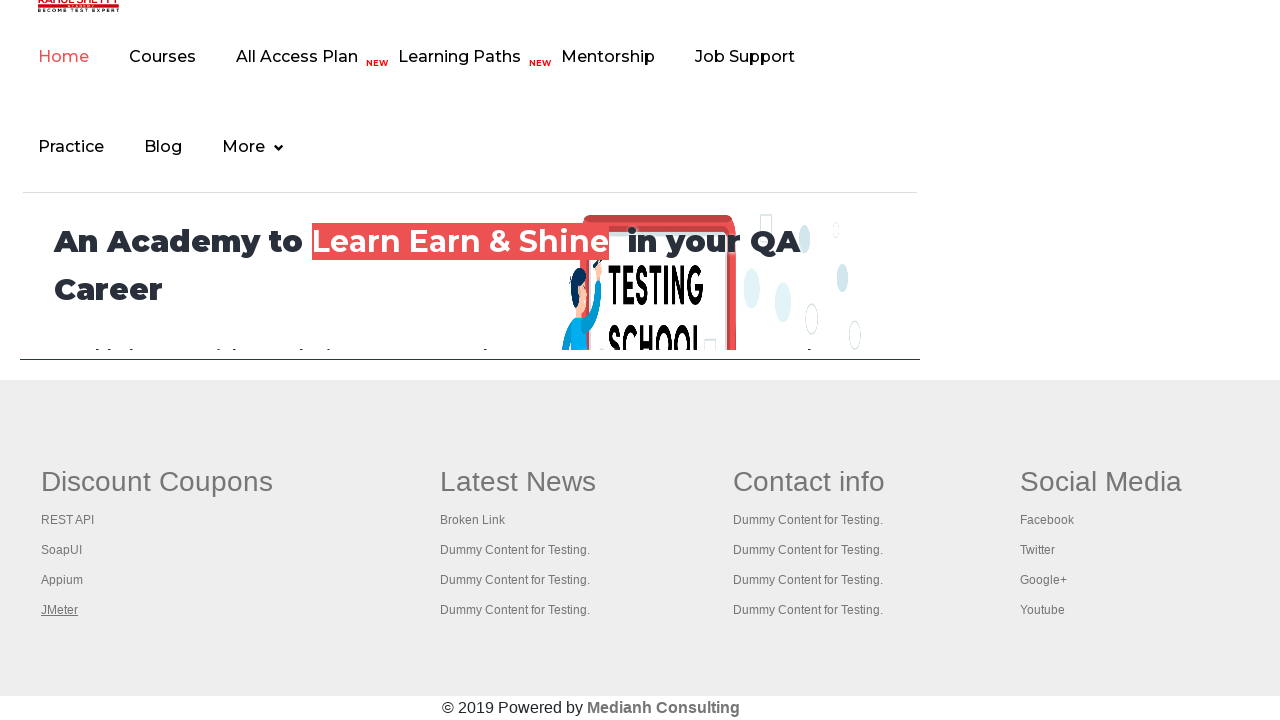

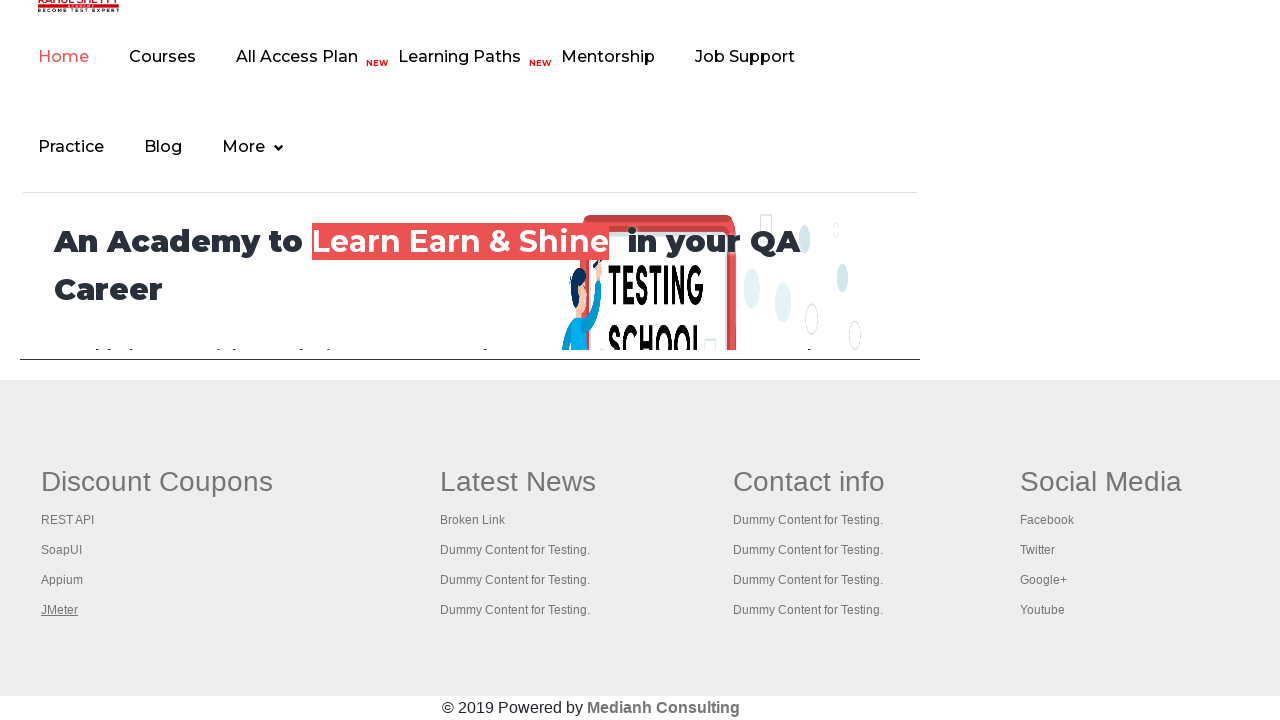